Tests dynamic element creation by clicking adder button, waiting with sleep, then verifying the new element has the correct class

Starting URL: https://www.selenium.dev/selenium/web/dynamic.html

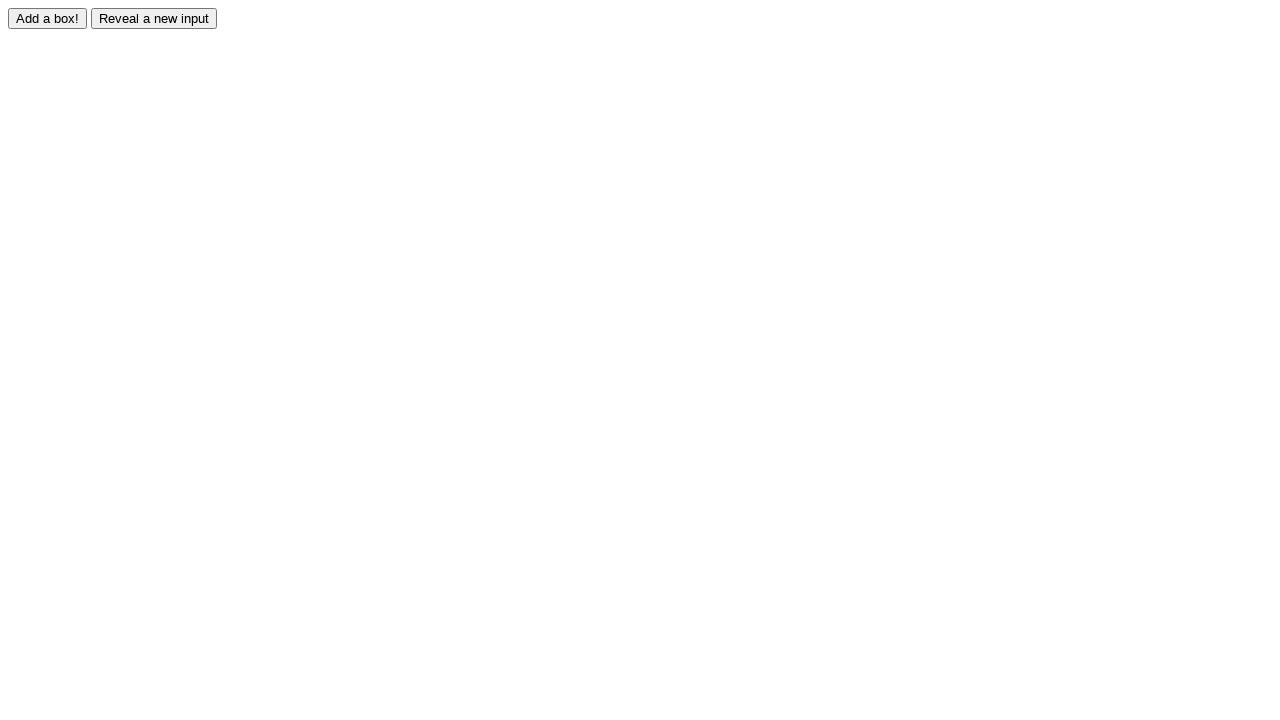

Clicked adder button to trigger dynamic element creation at (48, 18) on #adder
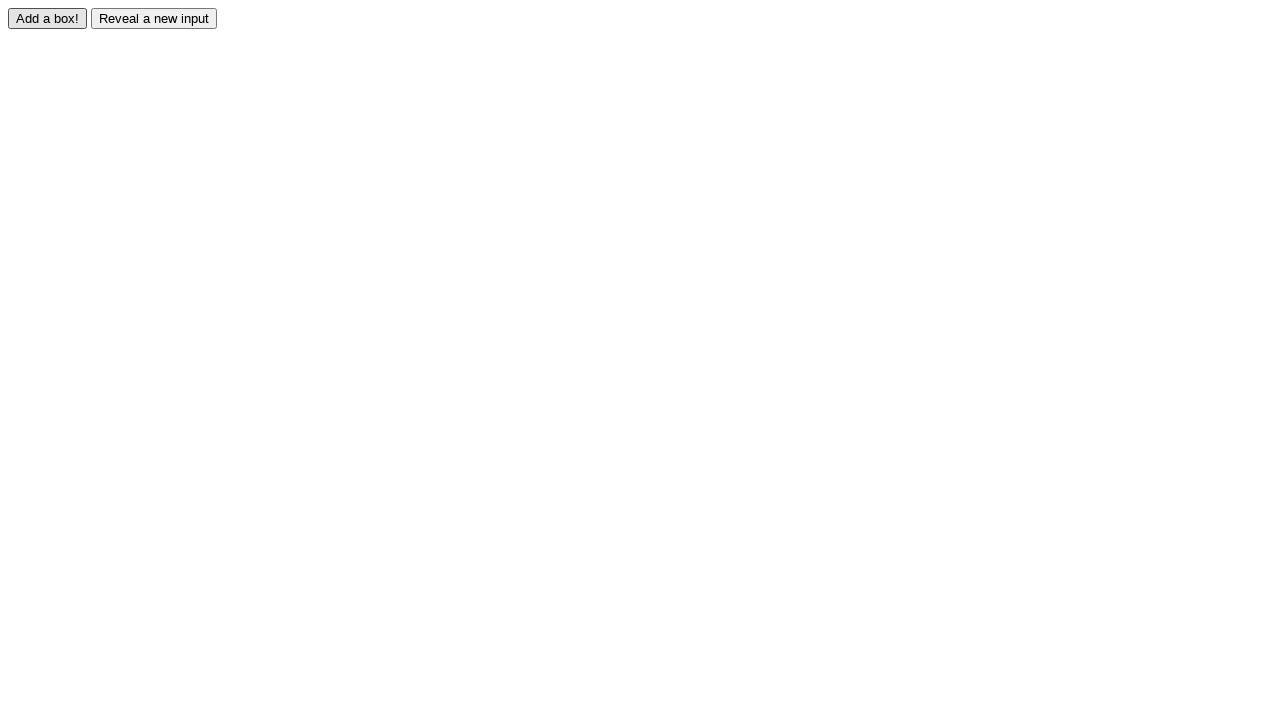

Waited for new element #box0 to appear
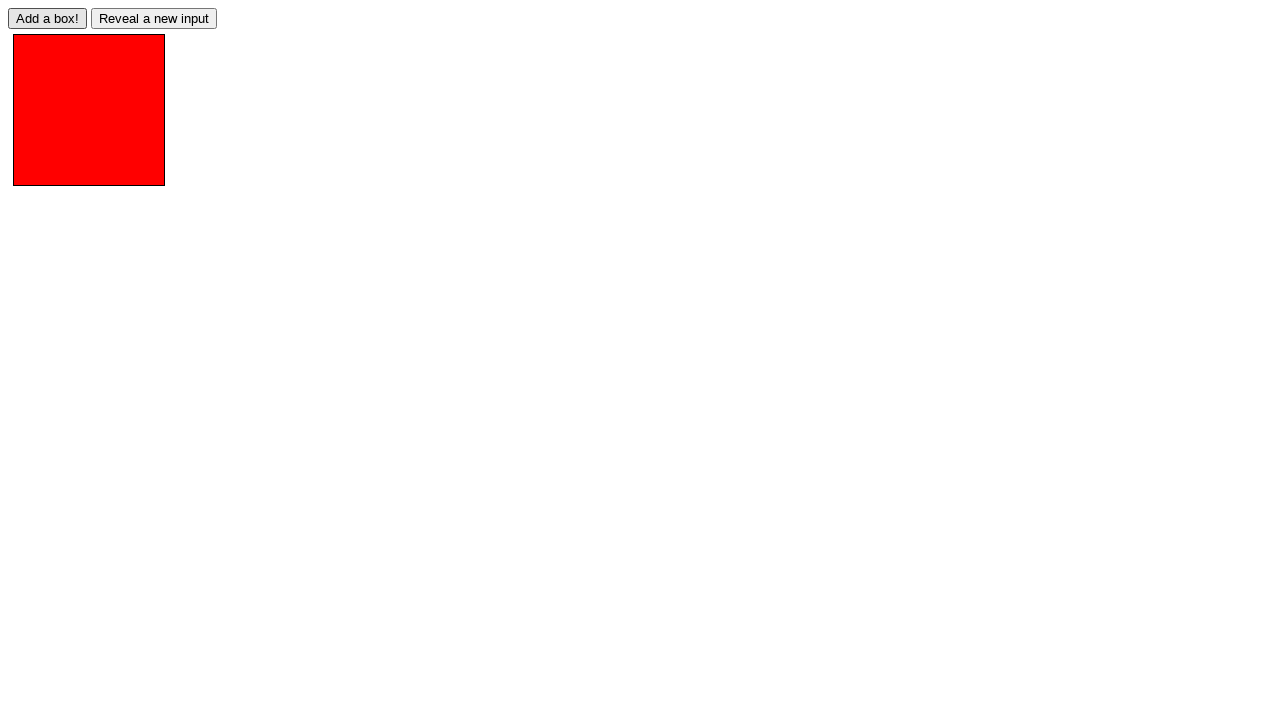

Located the newly created element #box0
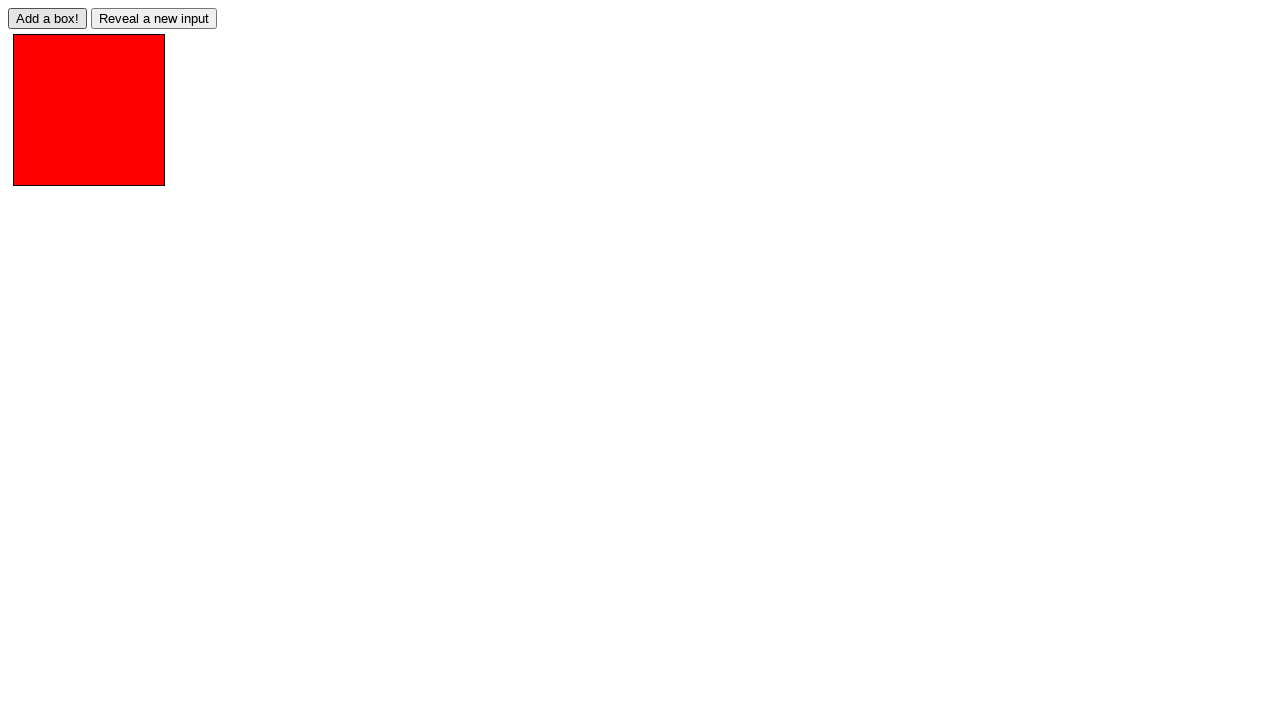

Verified that element #box0 has the 'redbox' class
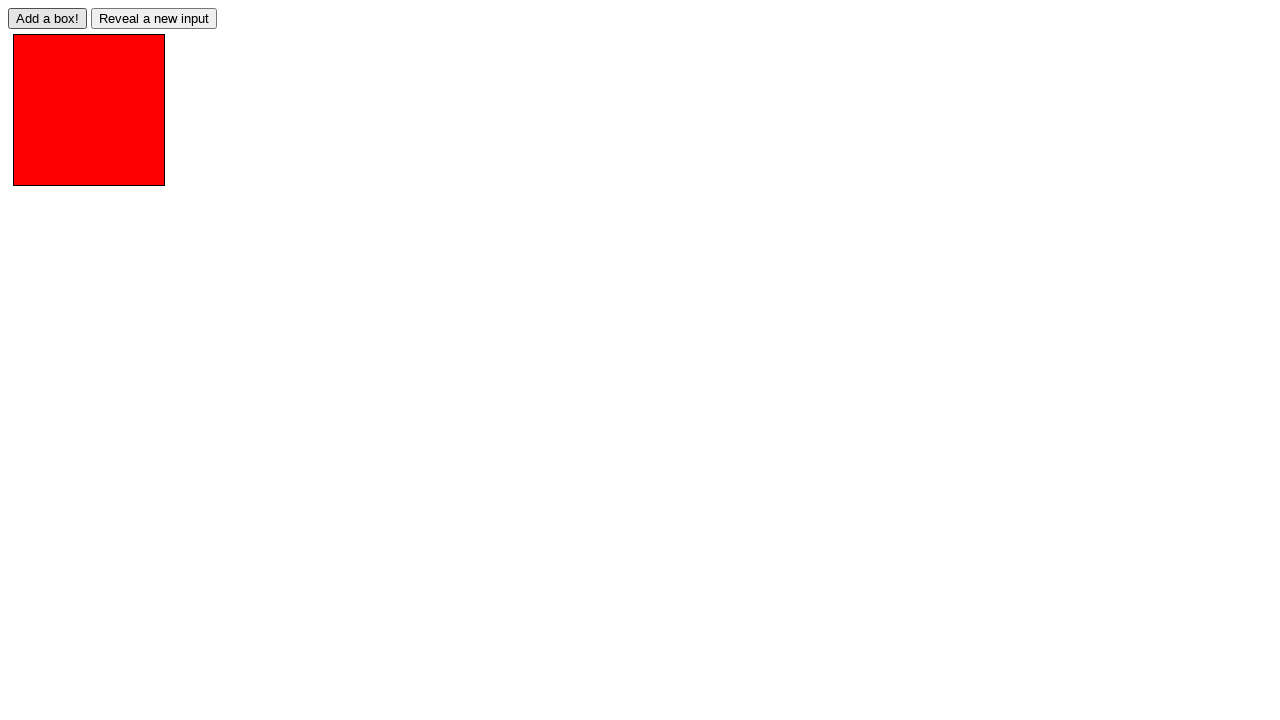

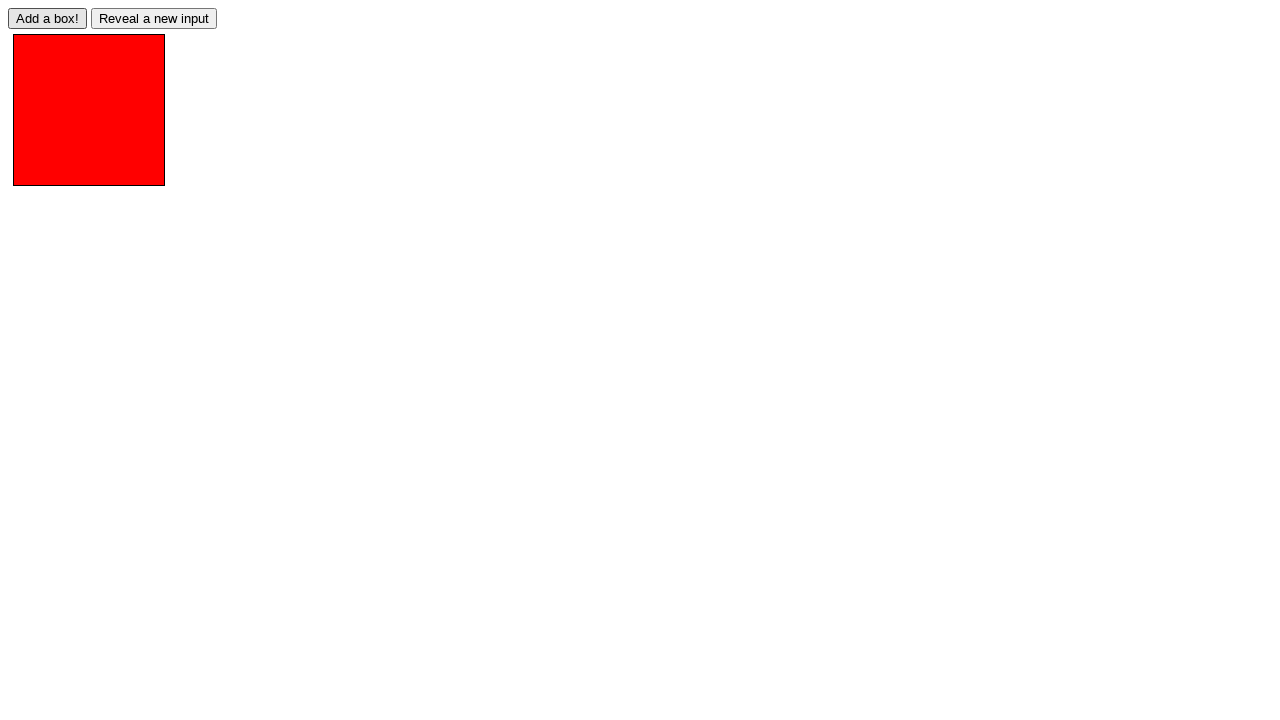